Tests DuckDuckGo search functionality by entering "LambdaTest" in the search box, pressing Enter, and verifying the page title changes to reflect the search results.

Starting URL: https://duckduckgo.com

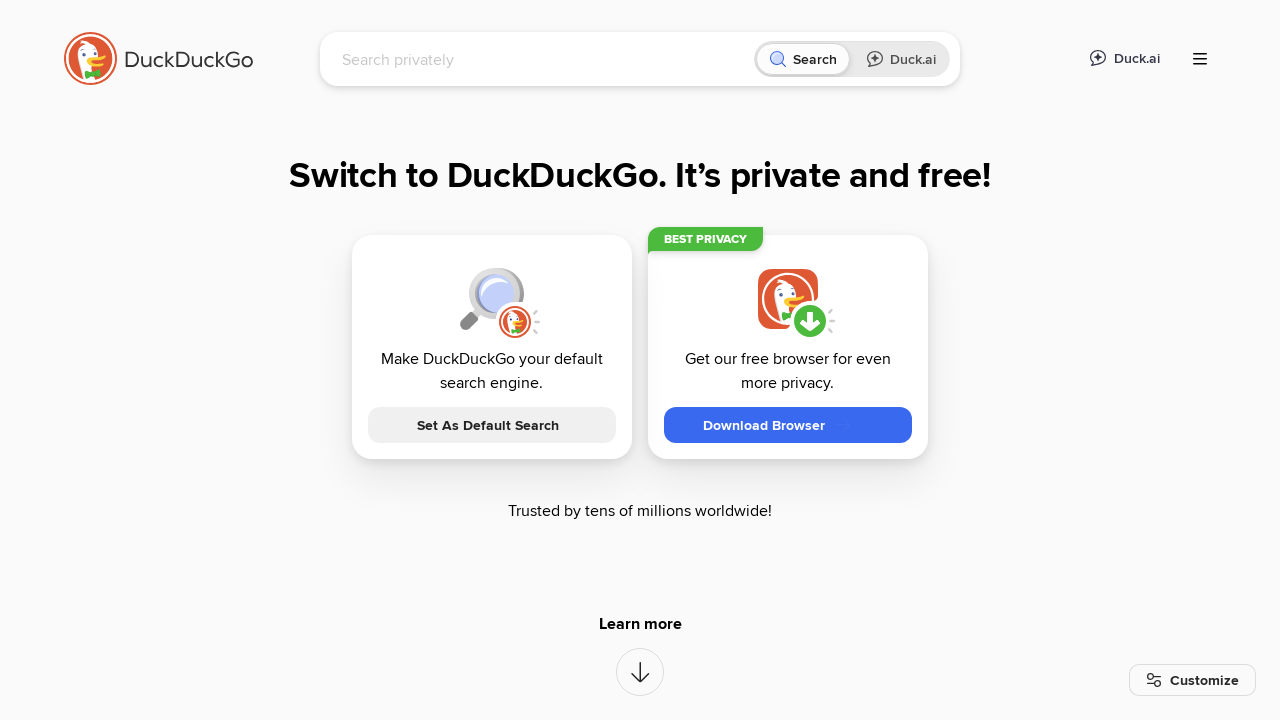

Clicked on the search input field at (544, 59) on [name='q']
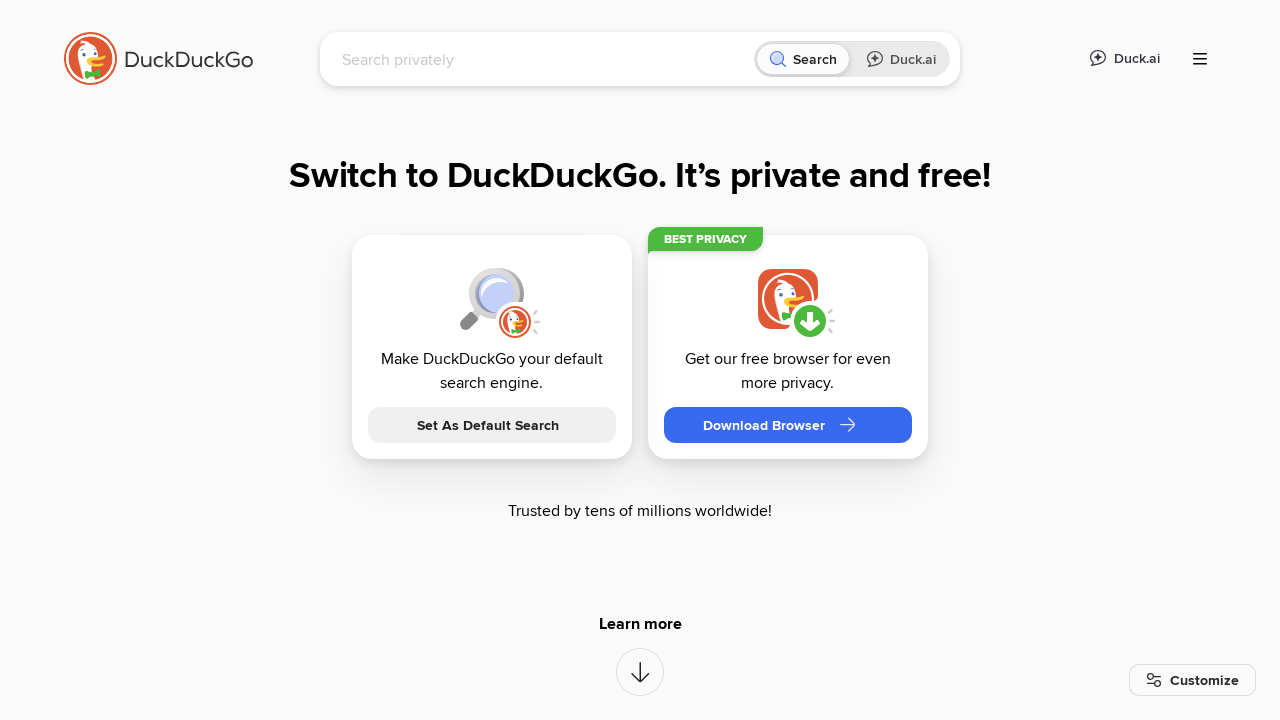

Filled search box with 'LambdaTest' on [name='q']
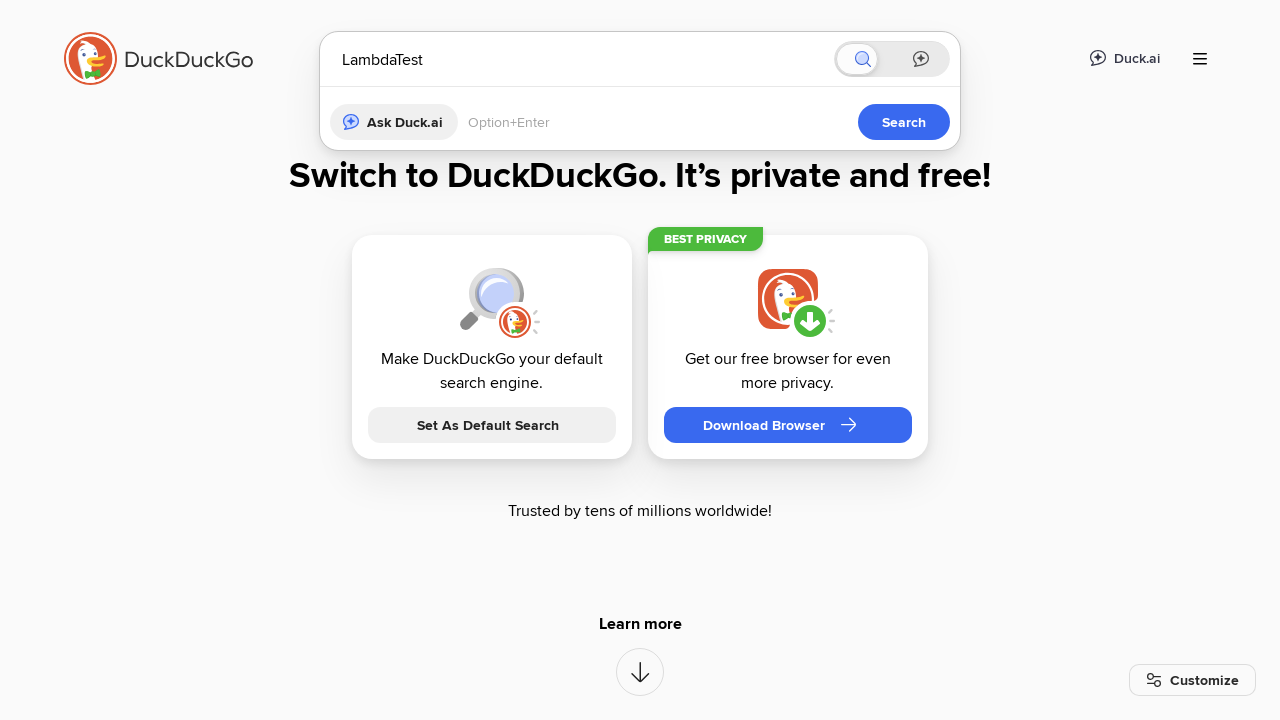

Pressed Enter to submit search on [name='q']
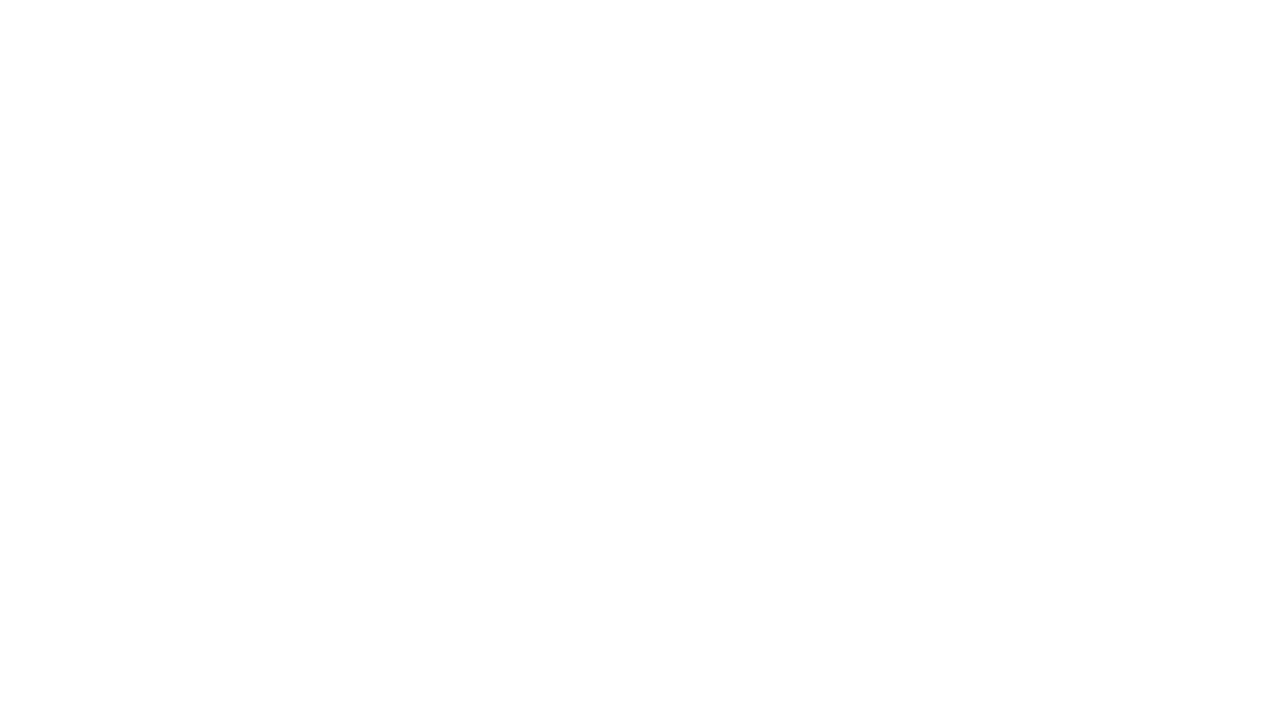

Waited for page to reach domcontentloaded state
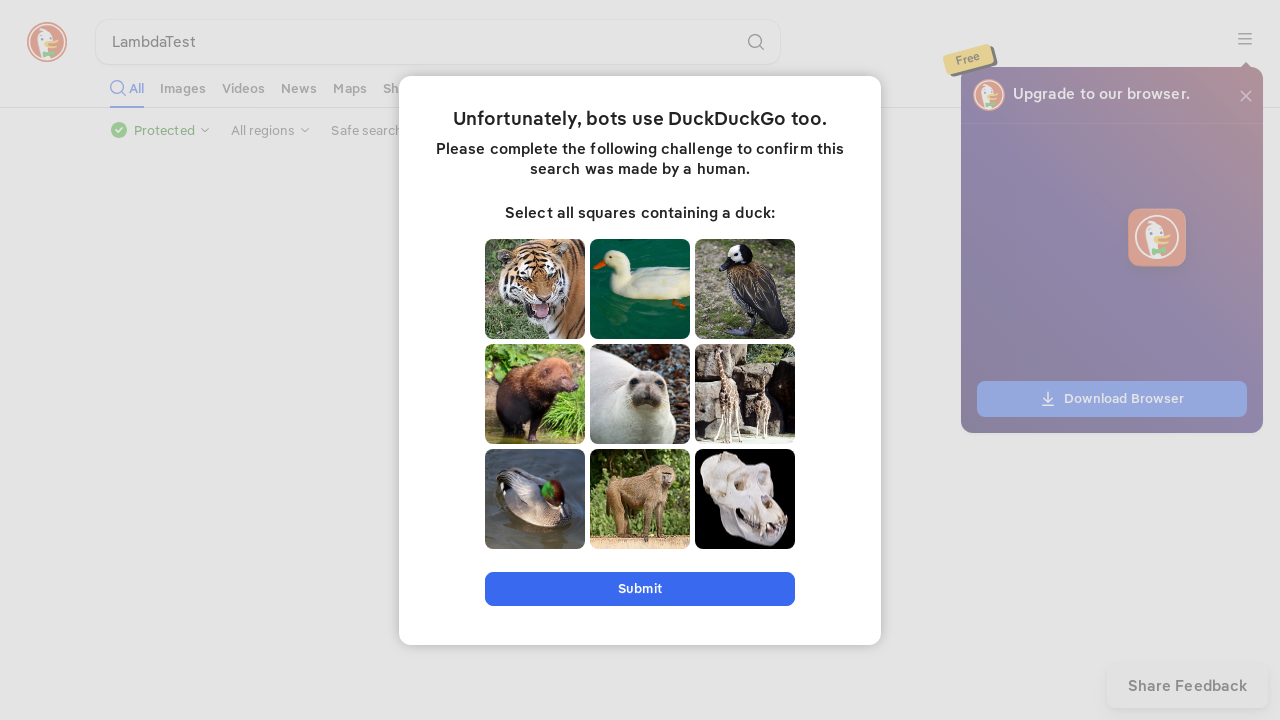

Retrieved page title: 'LambdaTest at DuckDuckGo'
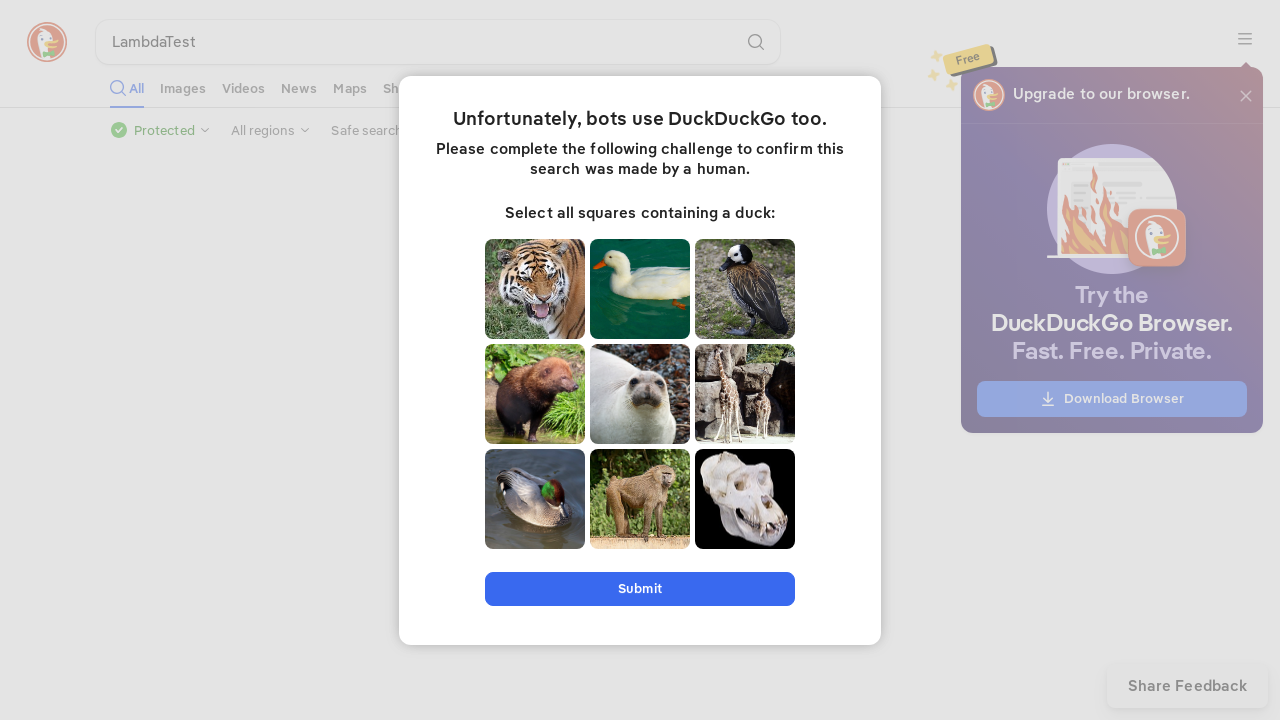

Verified page title contains 'LambdaTest'
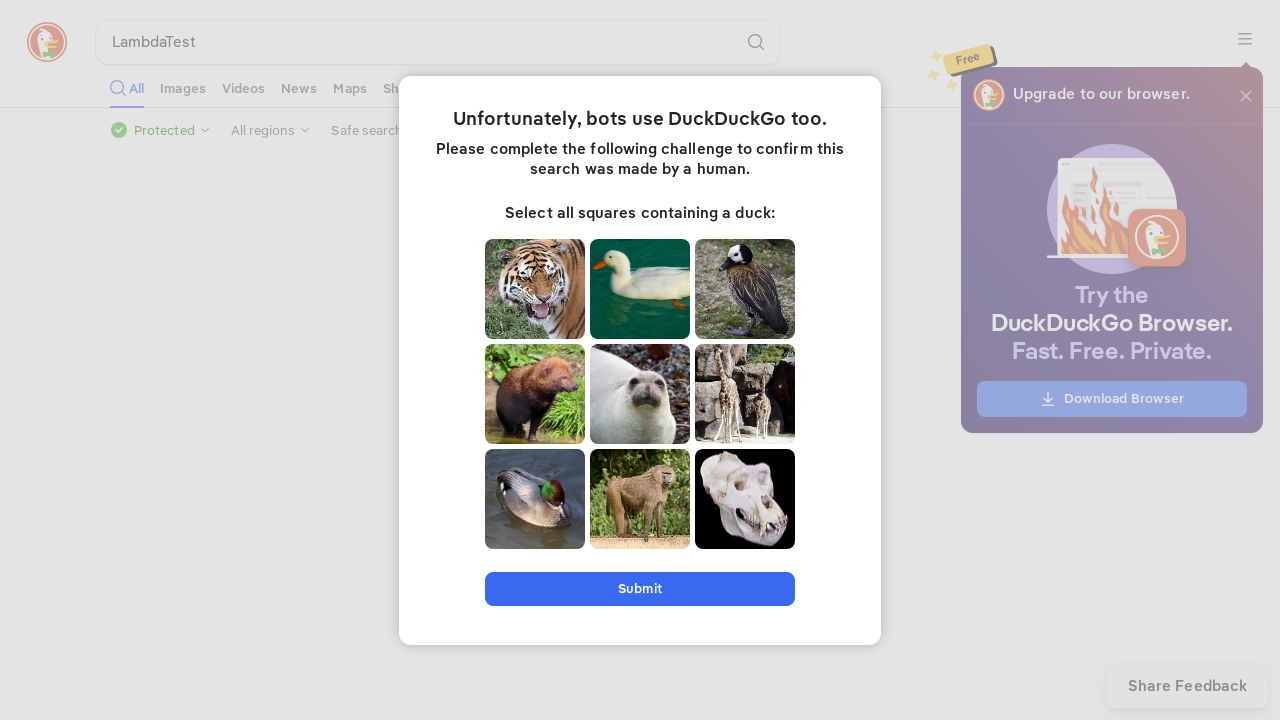

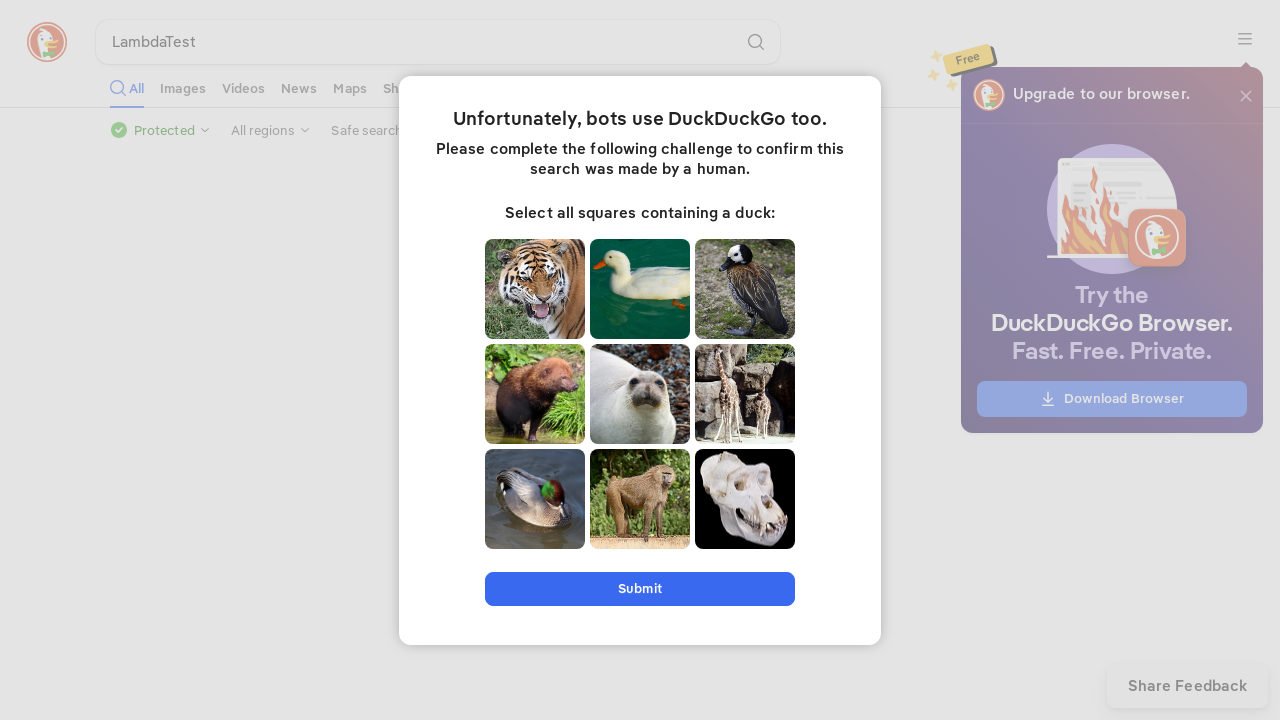